Navigates to W3Schools SQL SELECT tutorial page and verifies that the example table with column headers is present and loaded.

Starting URL: https://www.w3schools.com/sql/sql_select.asp

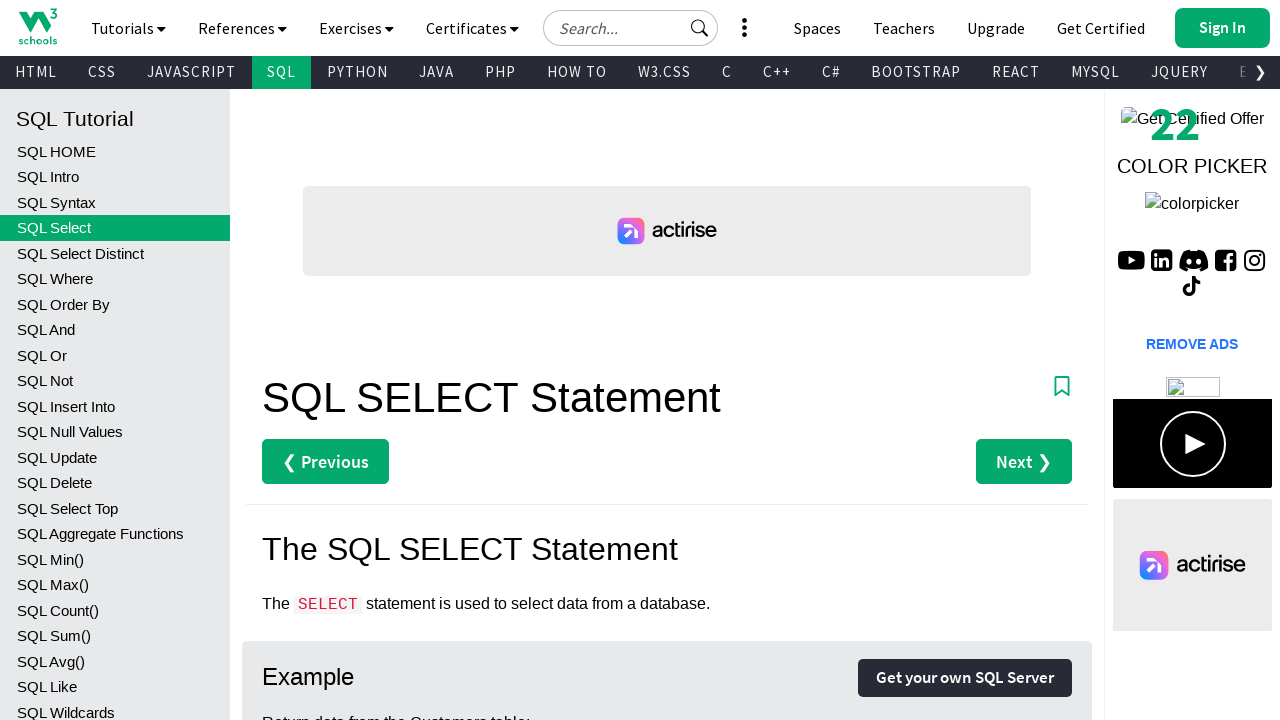

Navigated to W3Schools SQL SELECT tutorial page
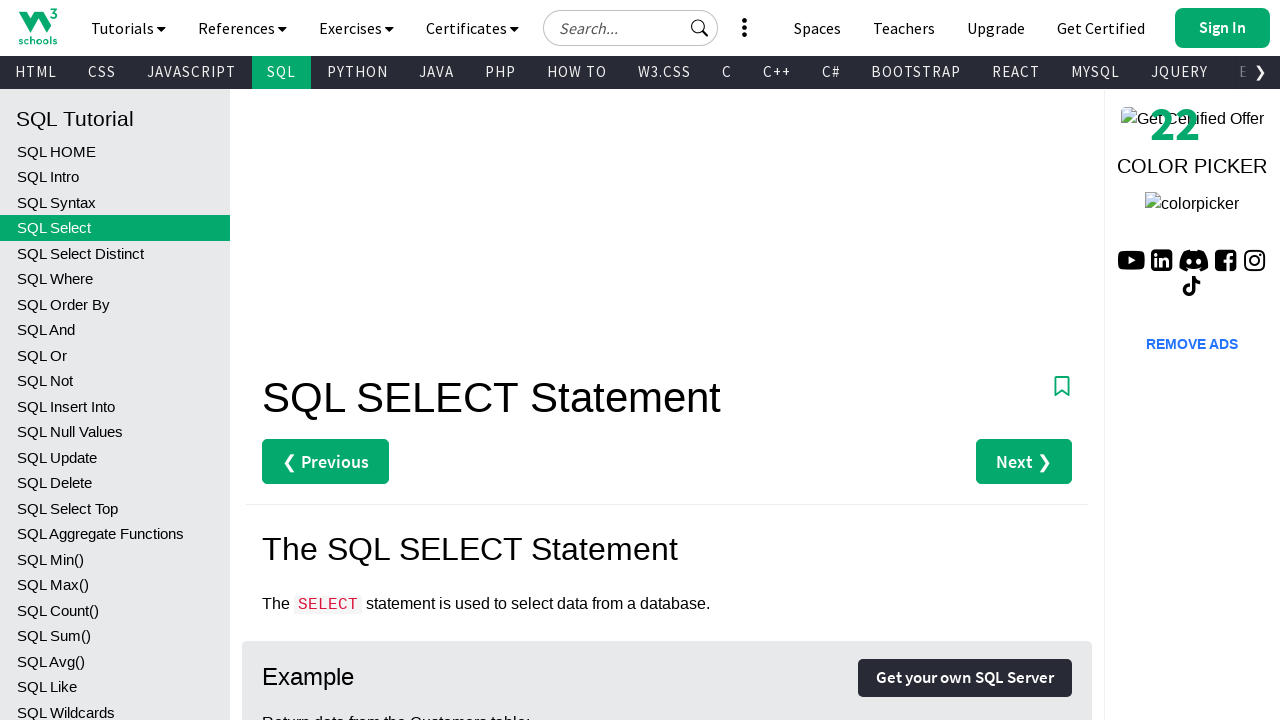

Example table with column headers loaded
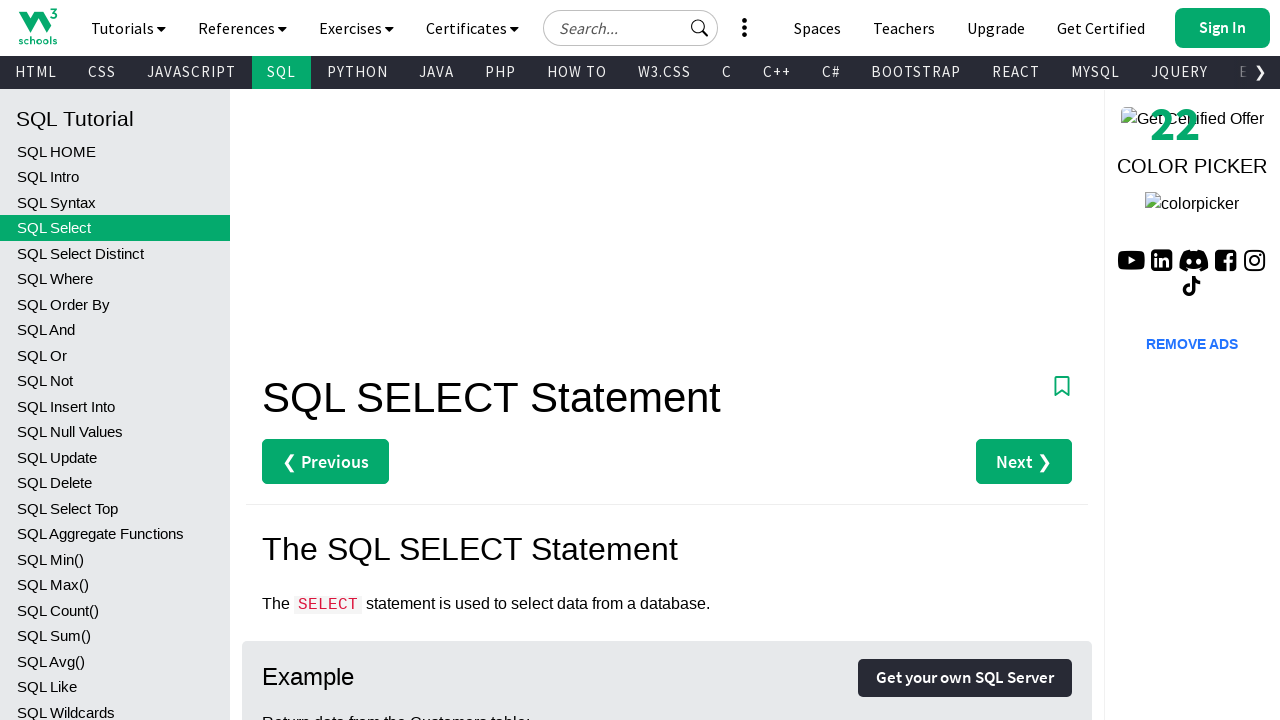

Verified that table column headers are visible
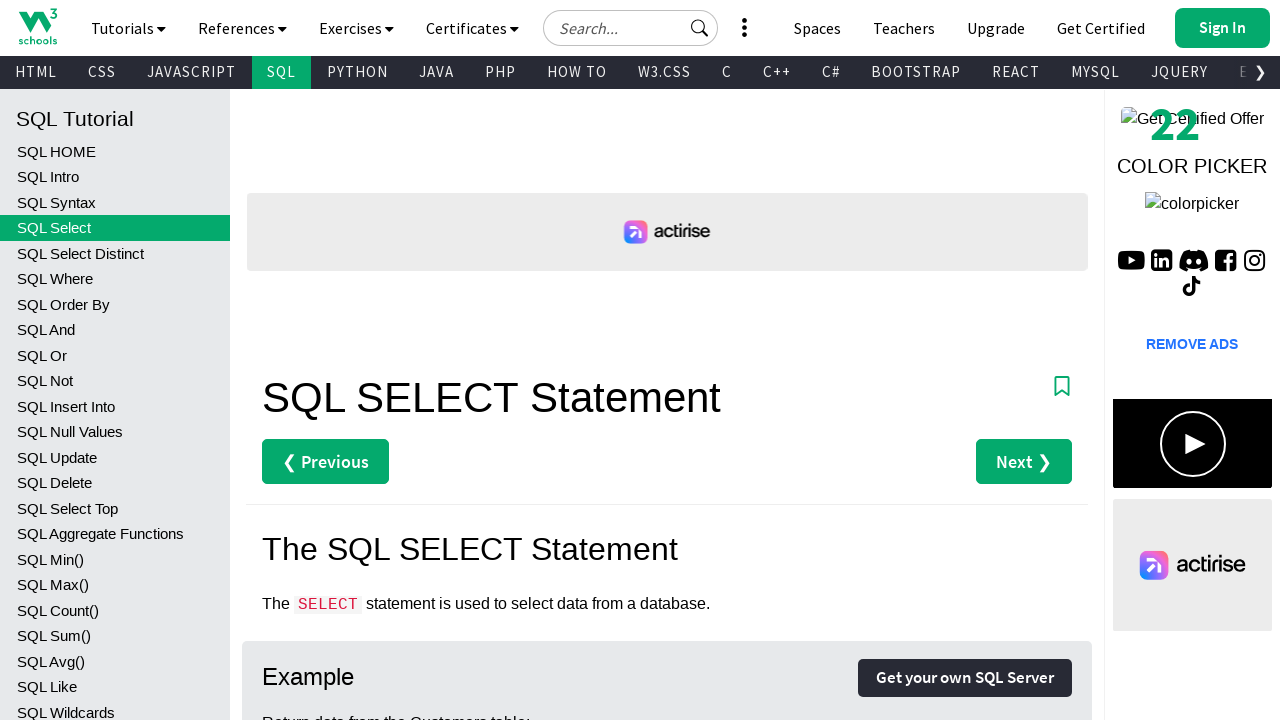

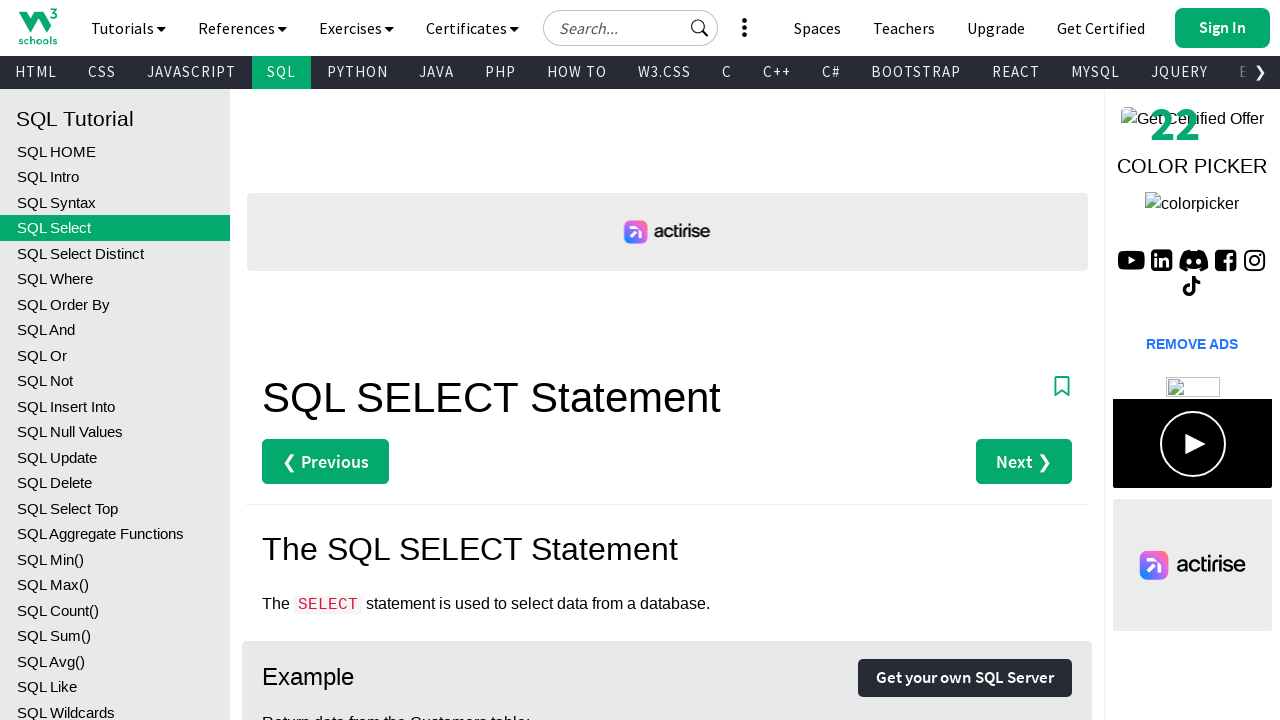